Tests the contact form functionality by opening the Contact modal, filling in contact details, and sending a message.

Starting URL: https://www.demoblaze.com/

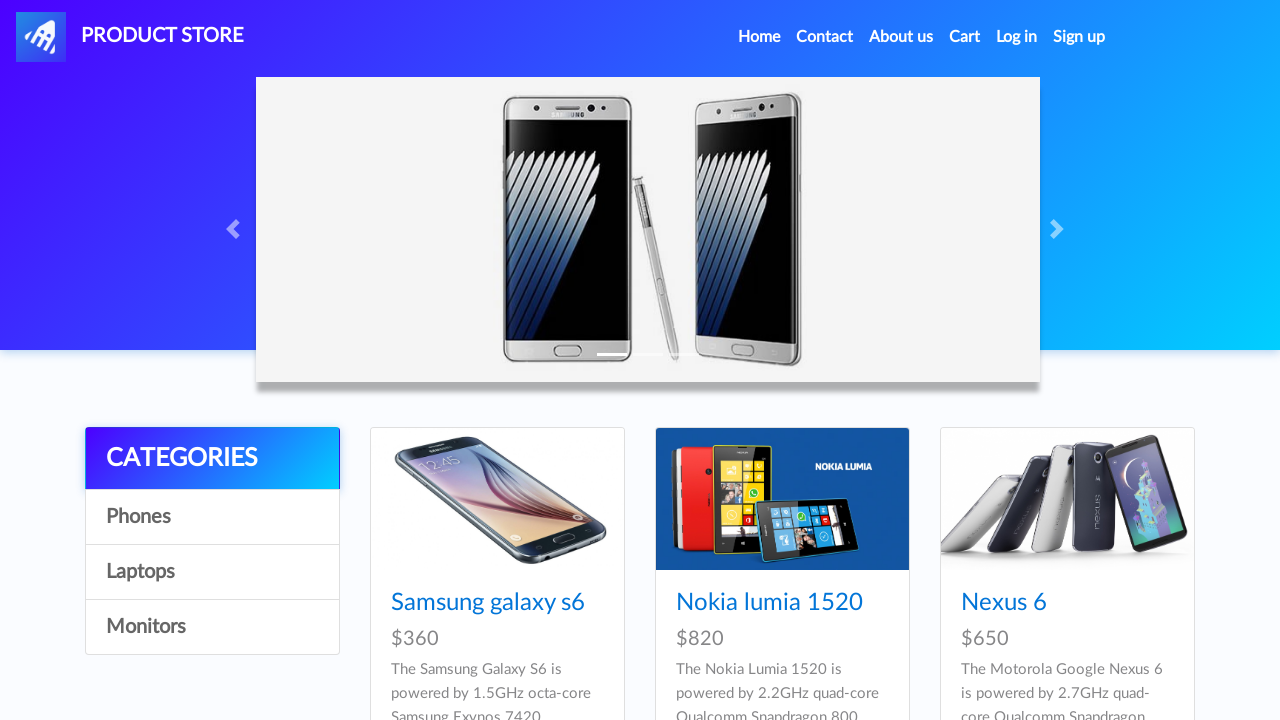

Clicked Contact link in navigation to open contact modal at (825, 37) on a:has-text('Contact')
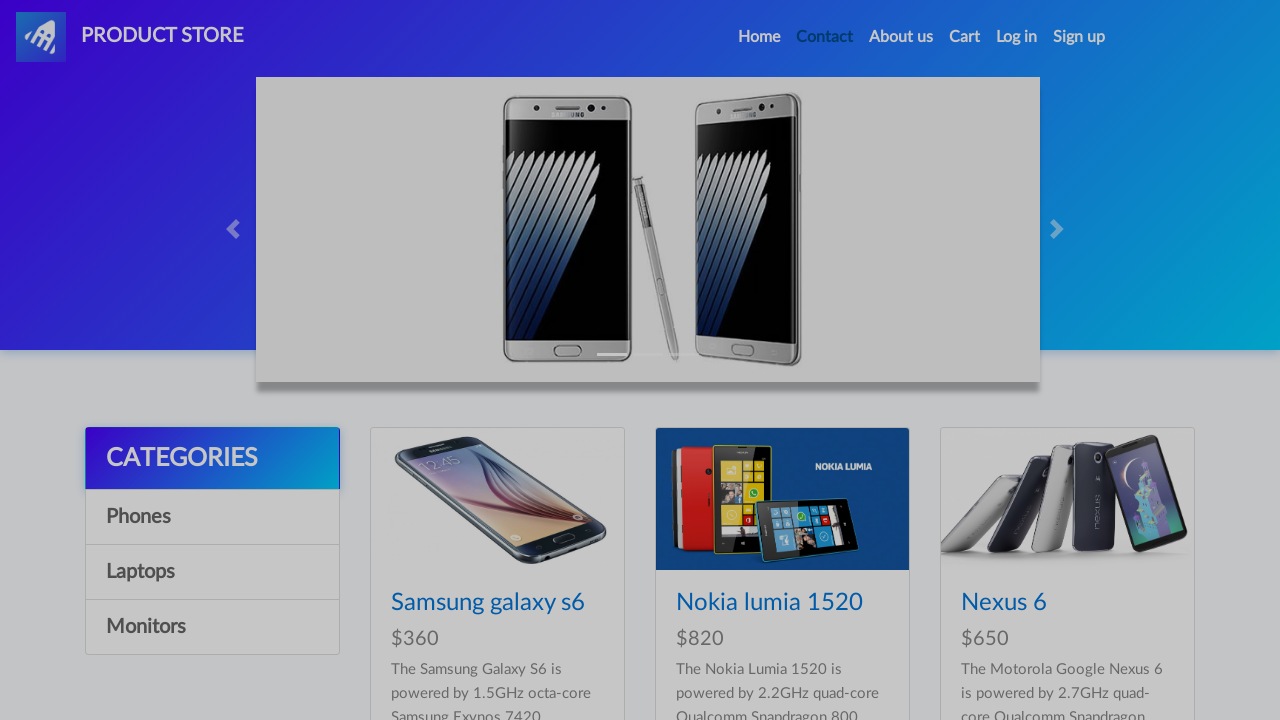

Contact modal became visible
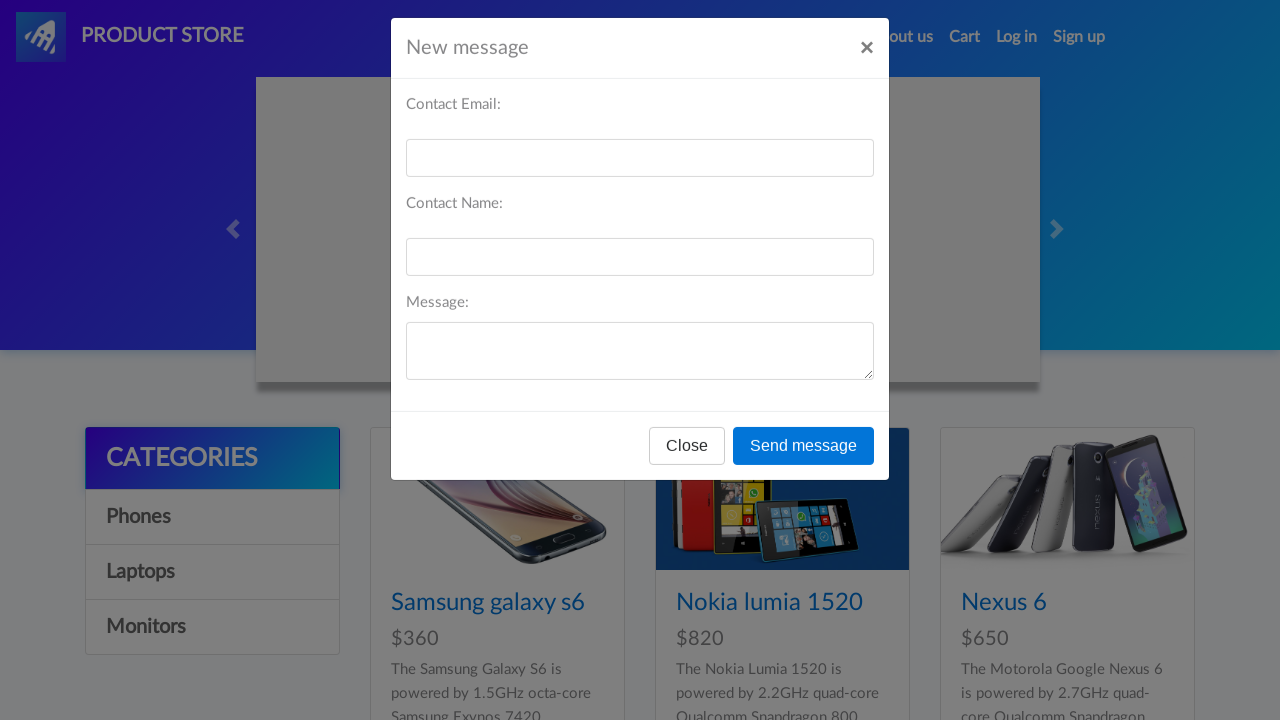

Filled contact email field with 'krzysztof@test.pl' on #recipient-email
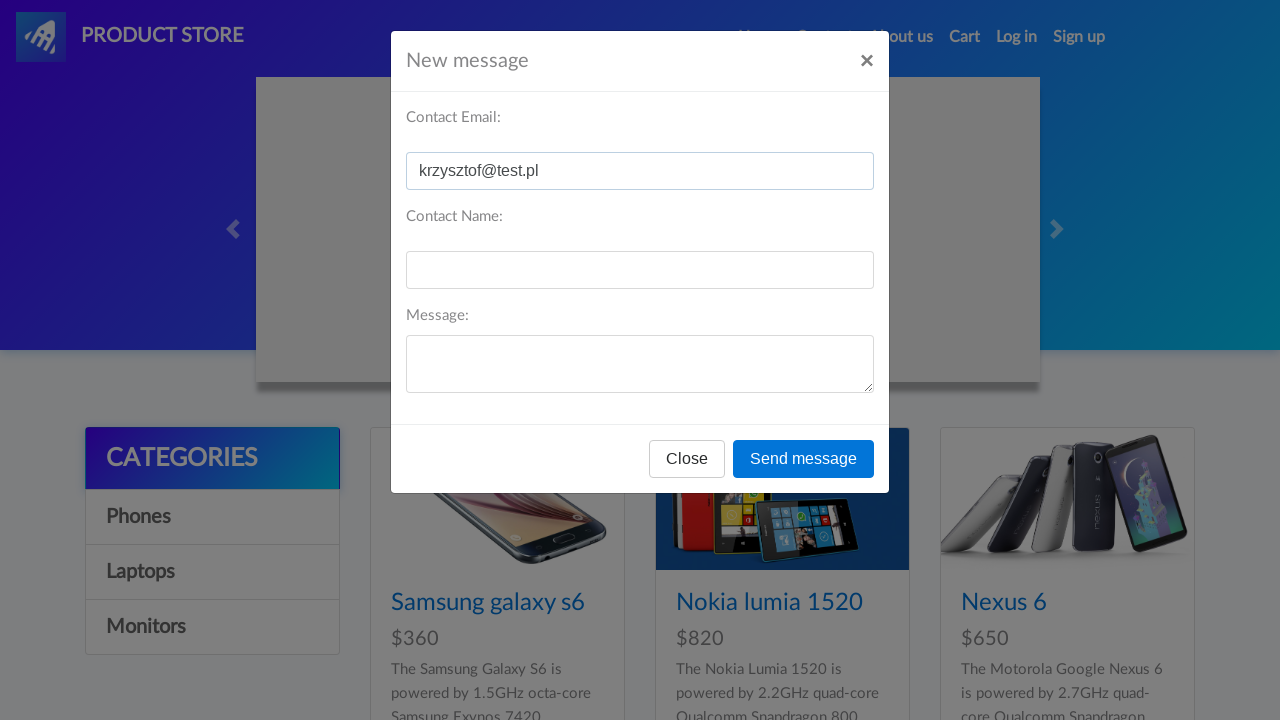

Filled contact name field with 'Krzysztof' on #recipient-name
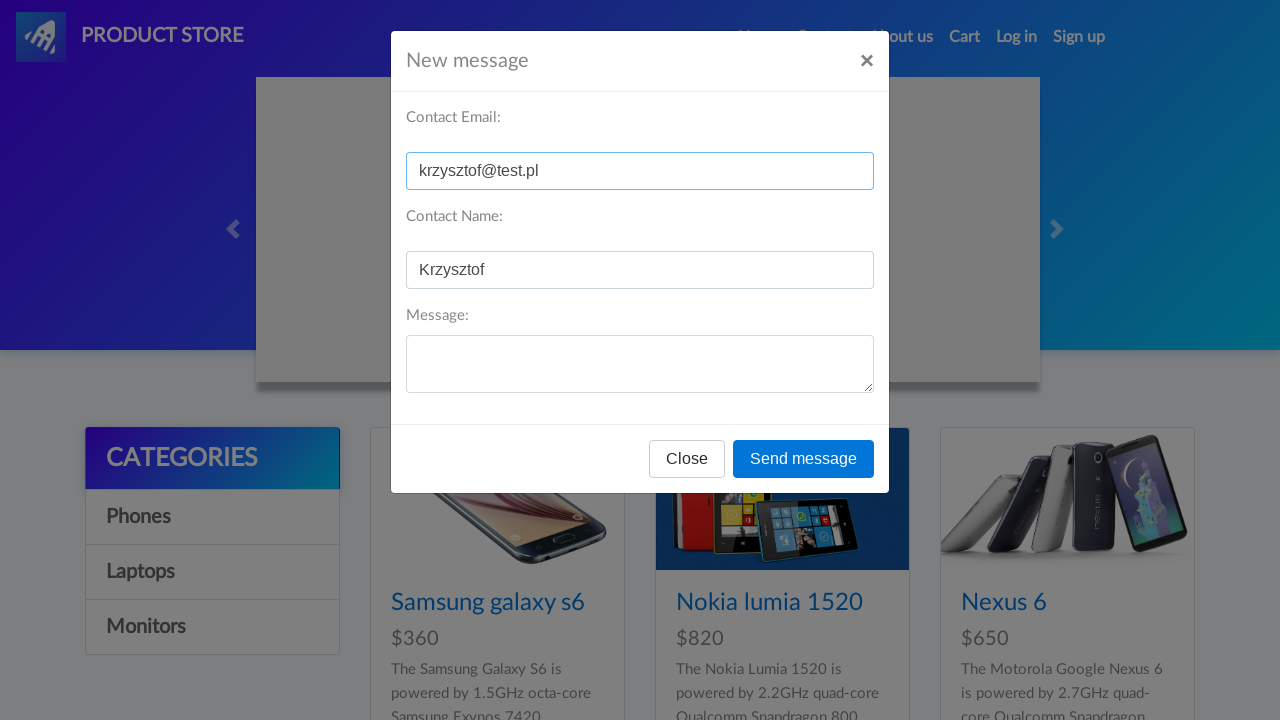

Filled message field with 'Test message' on #message-text
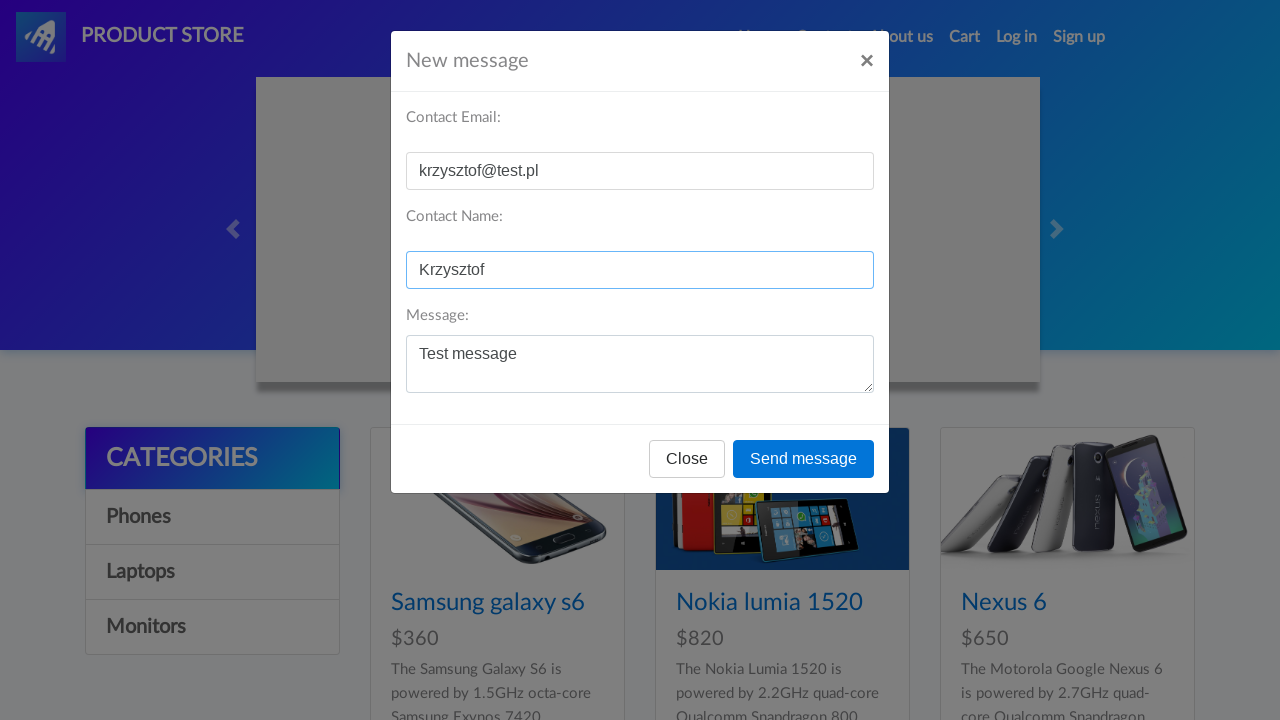

Clicked Send message button to submit contact form at (804, 459) on button:has-text('Send message')
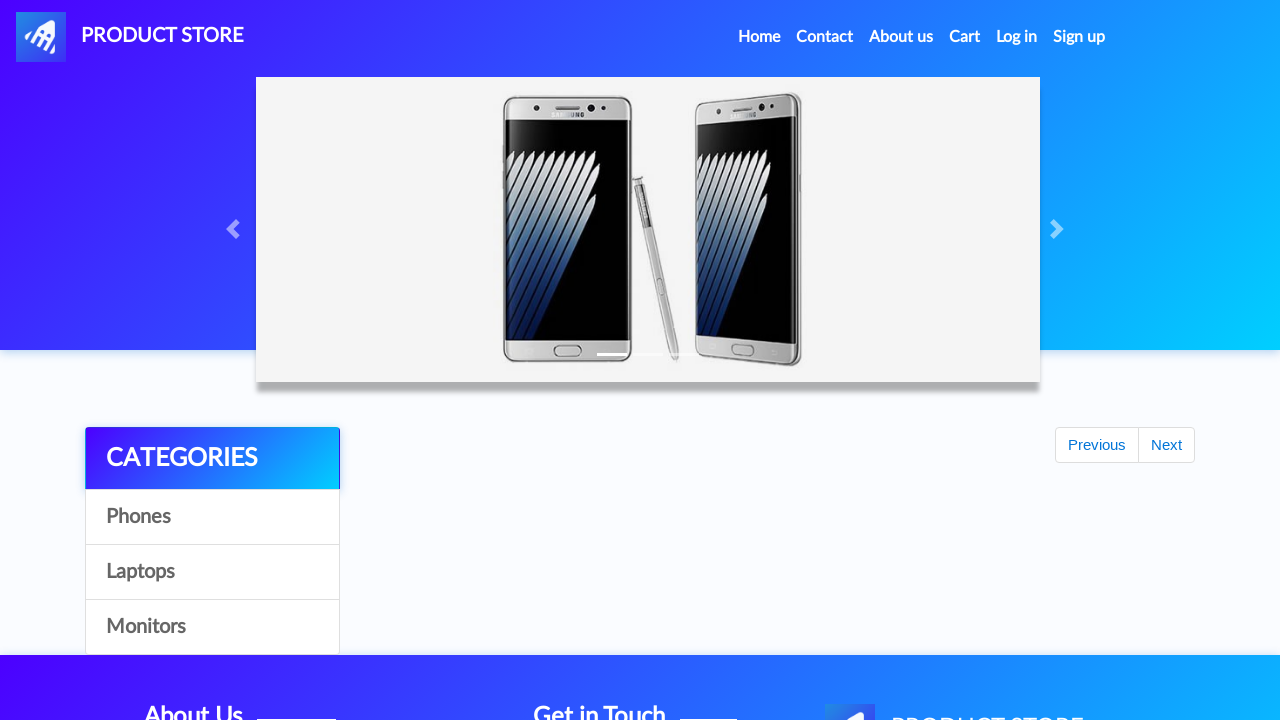

Contact modal closed after message was sent
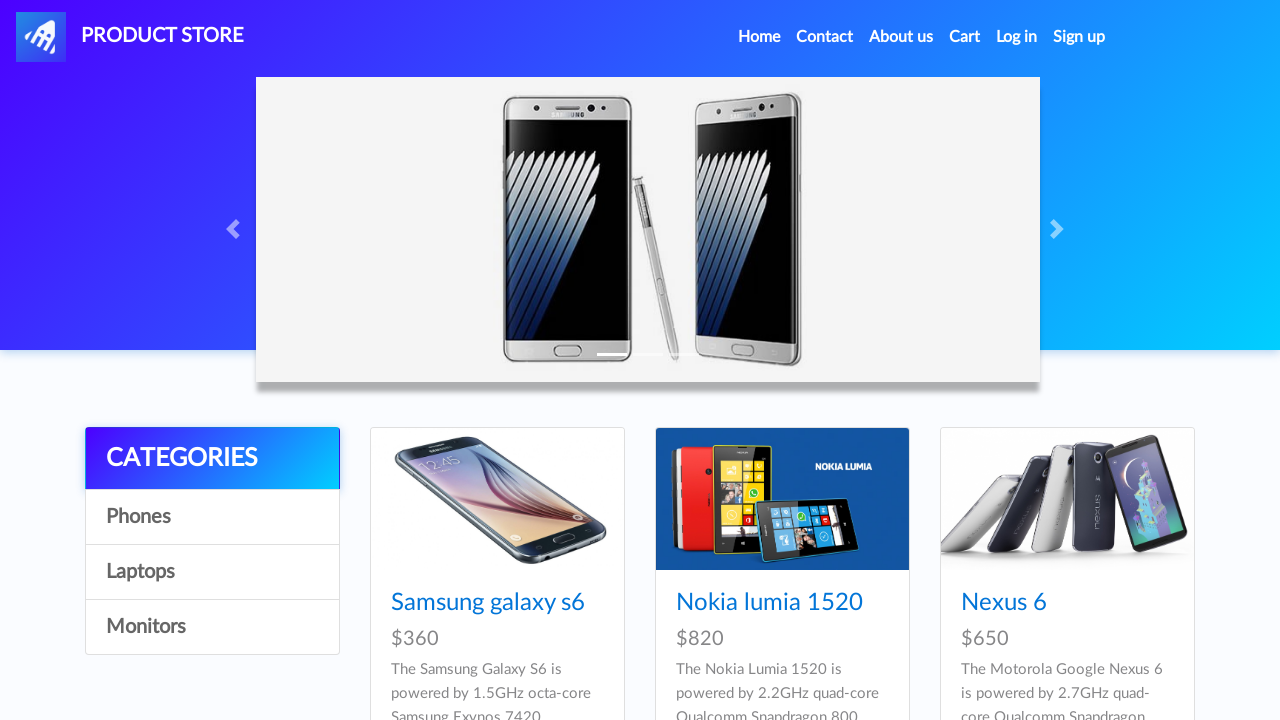

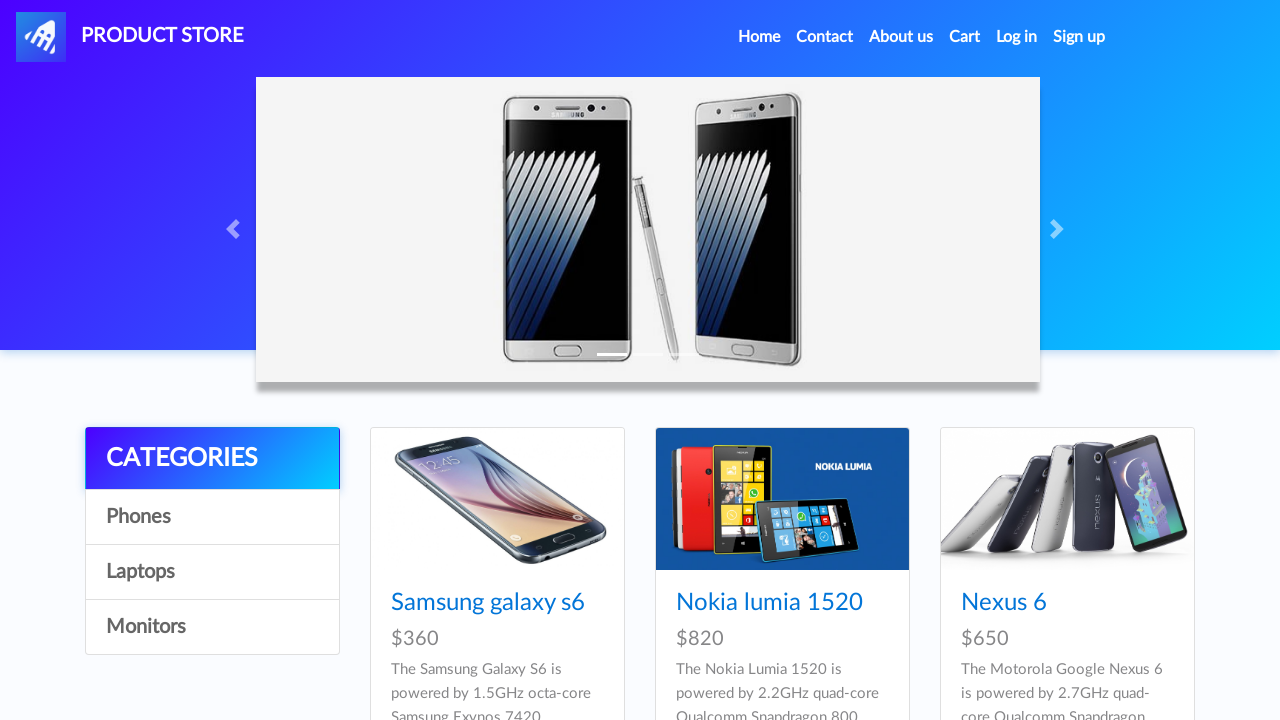